Navigates to GreensTech selenium course content page, scrolls to a section, clicks on an accordion item, uses keyboard navigation to open a link in new window, switches to new window and extracts text content

Starting URL: http://greenstech.in/selenium-course-content.html

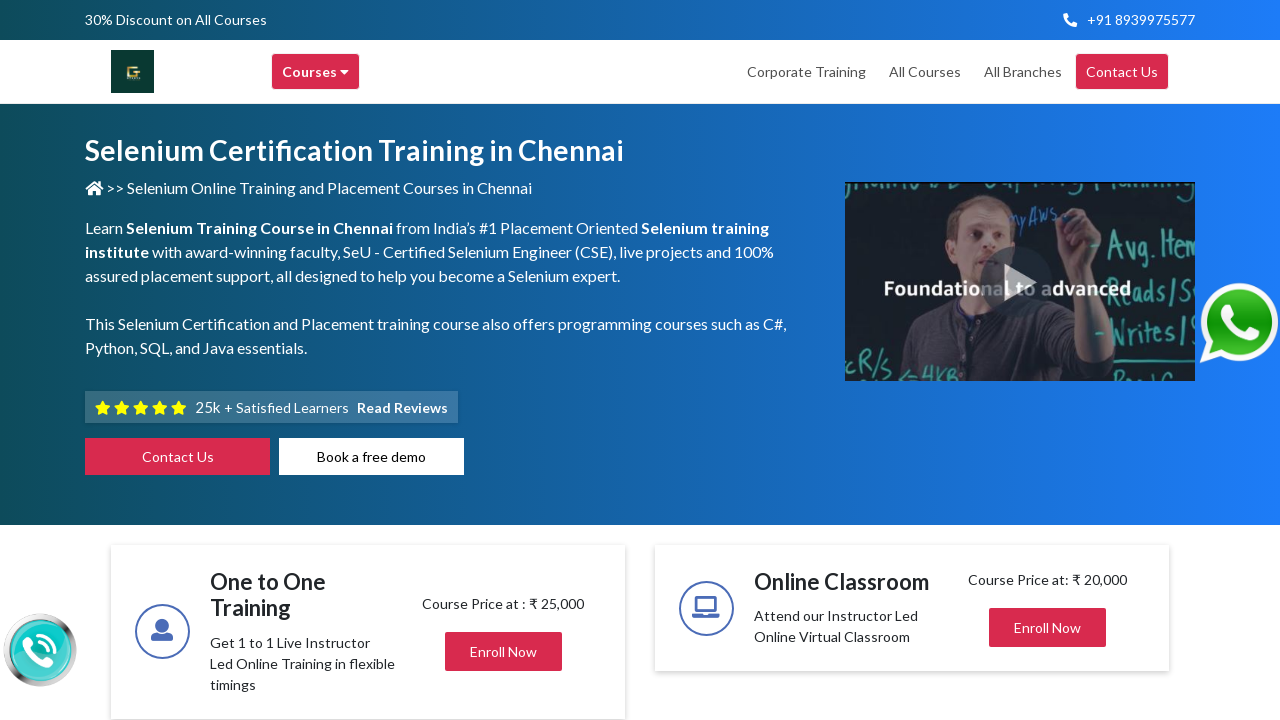

Scrolled to scanner section with id 'heading882'
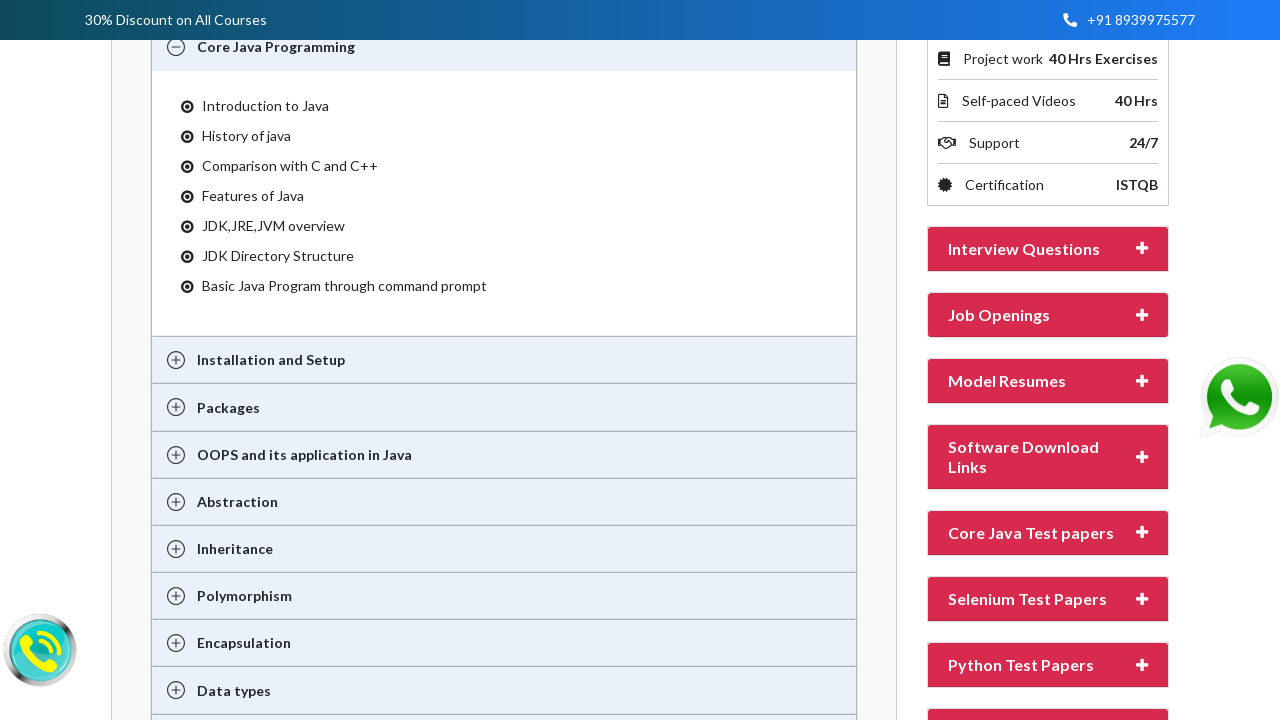

Waited 2 seconds for scroll animation to complete
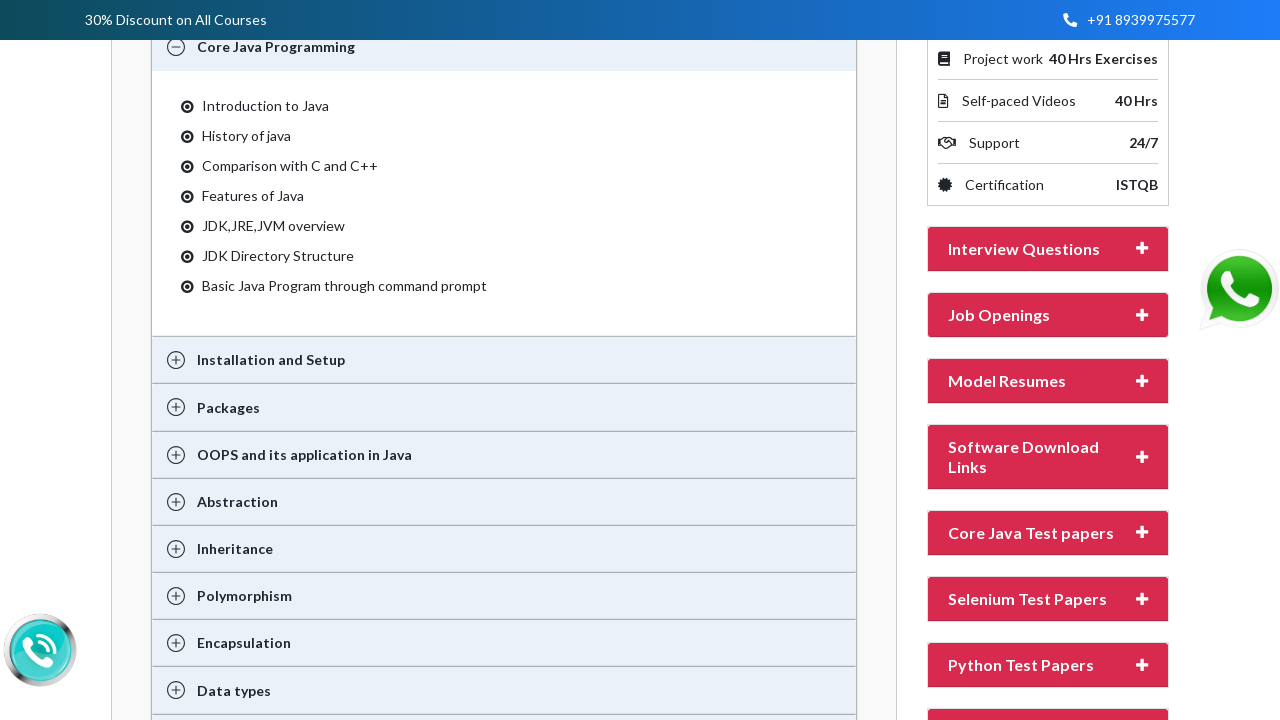

Clicked on the 6th accordion item at (1021, 665) on (//h2[@class='mb-0'])[6]
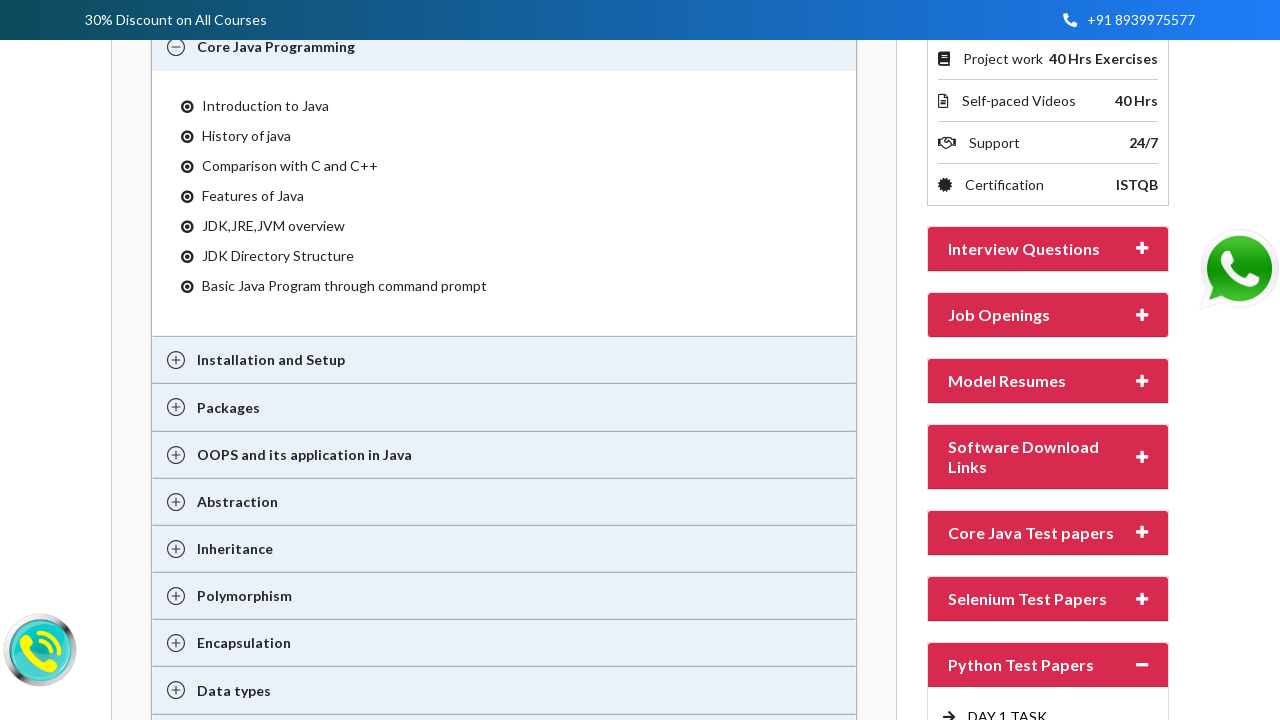

Pressed Tab key (navigation 1/4)
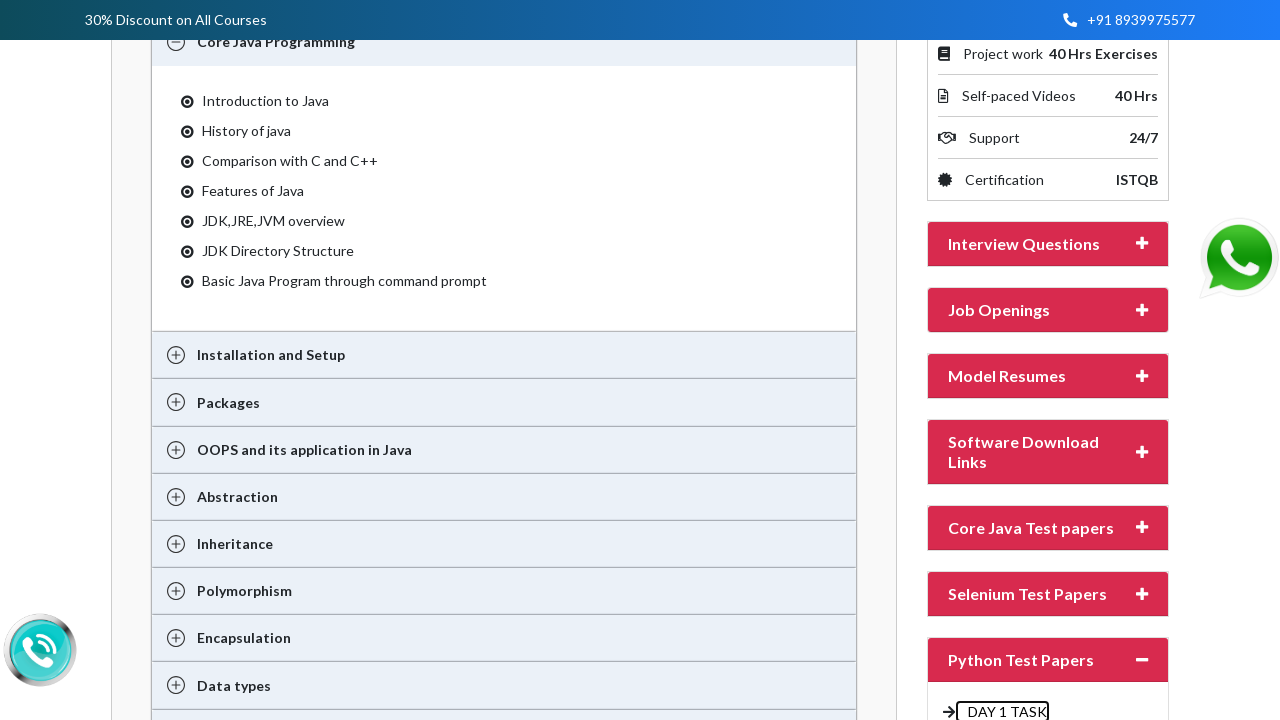

Pressed Tab key (navigation 2/4)
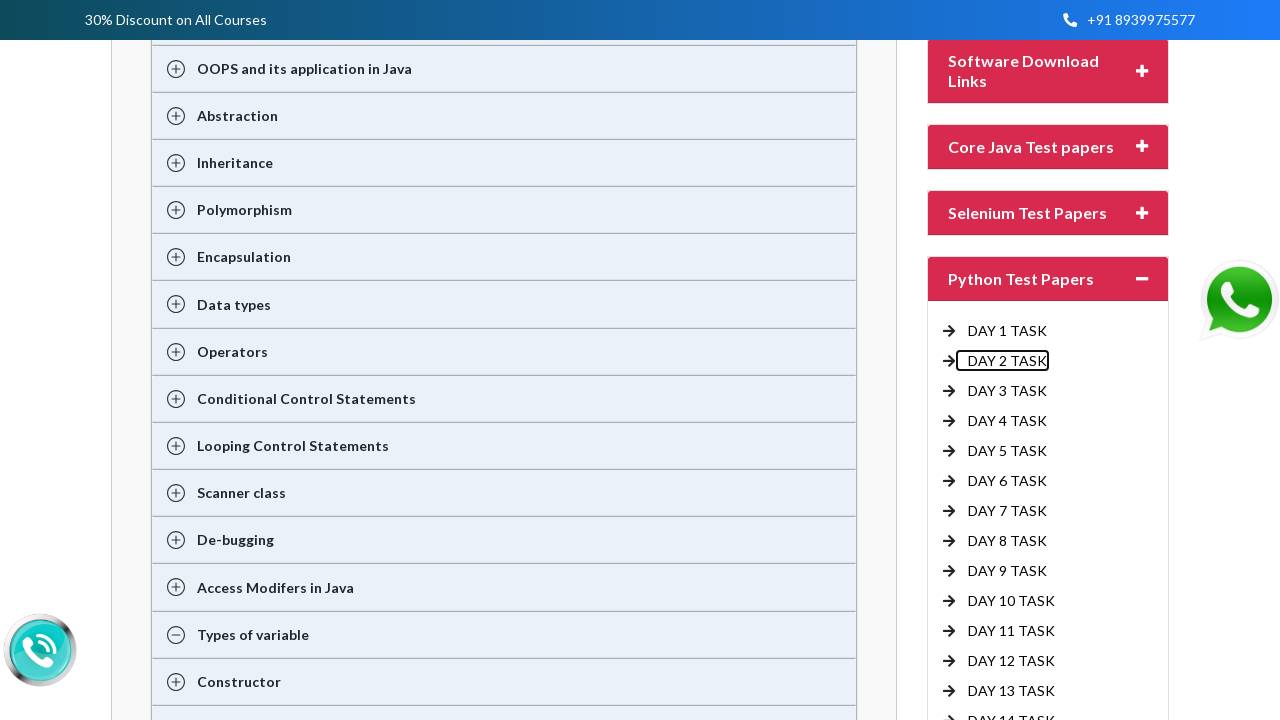

Pressed Tab key (navigation 3/4)
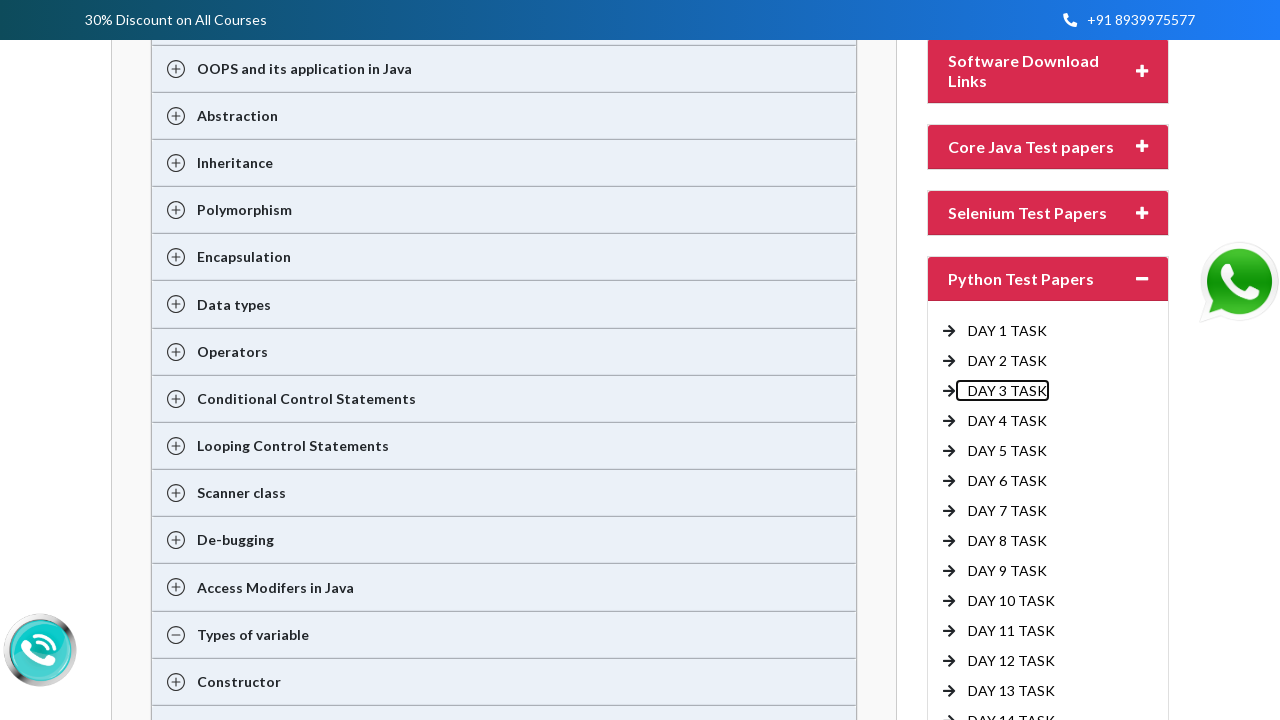

Pressed Tab key (navigation 4/4)
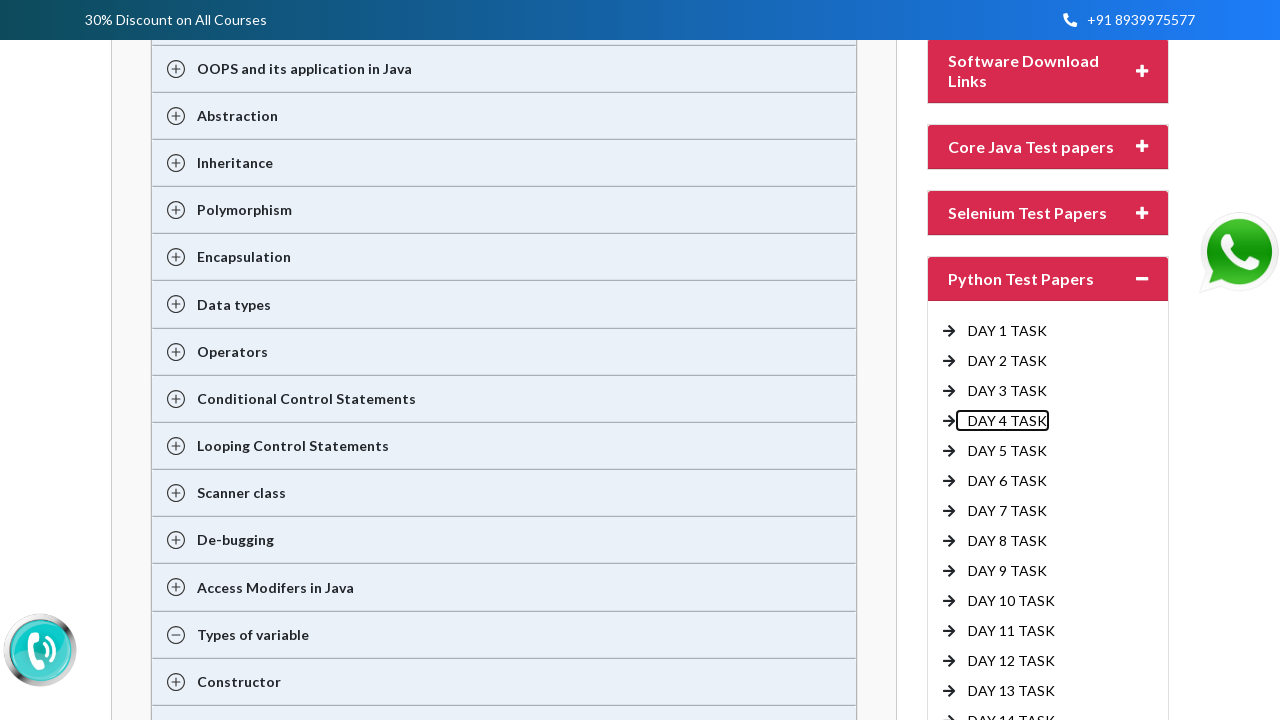

Pressed Enter key to open link in new window
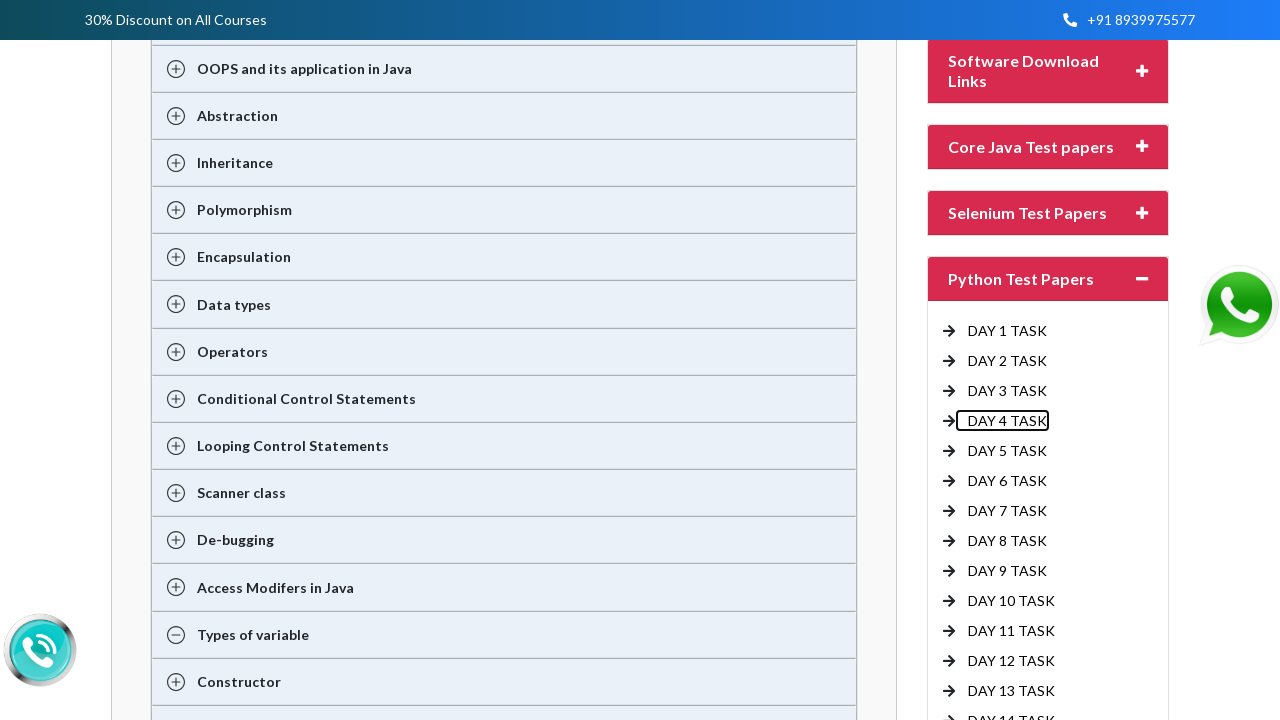

Waited 2 seconds for new window/tab to open
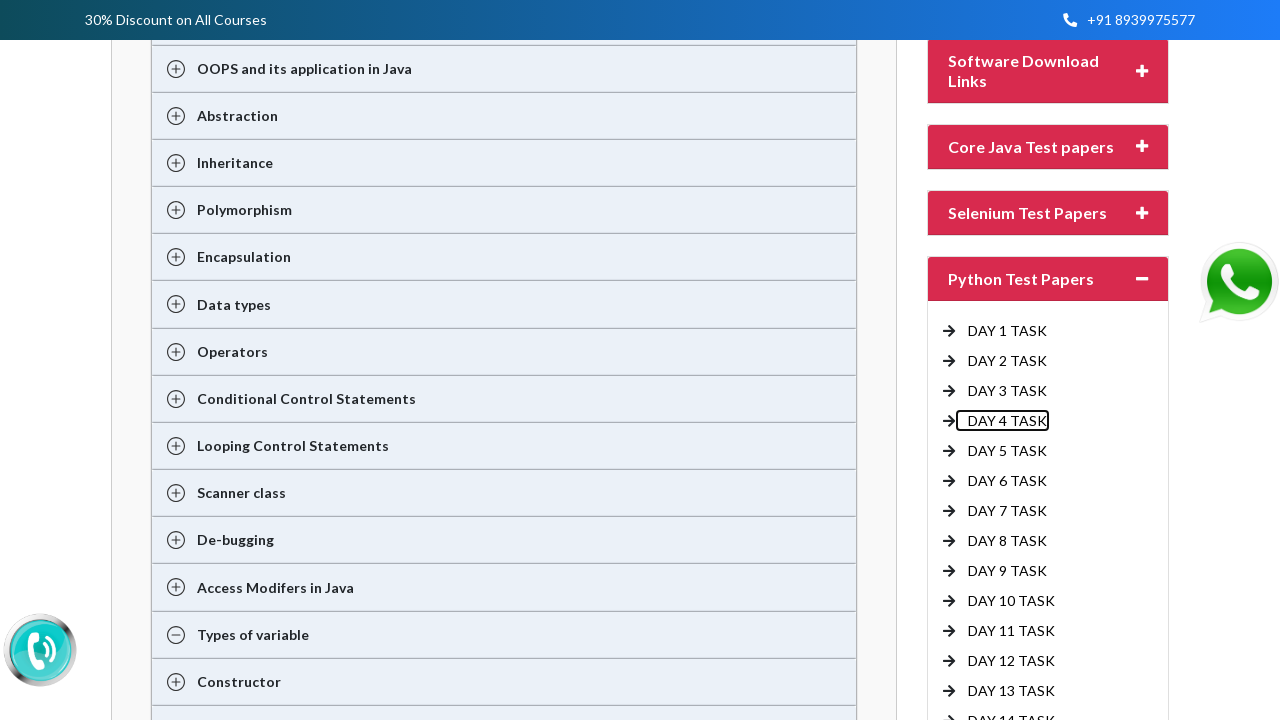

Switched to new window/tab
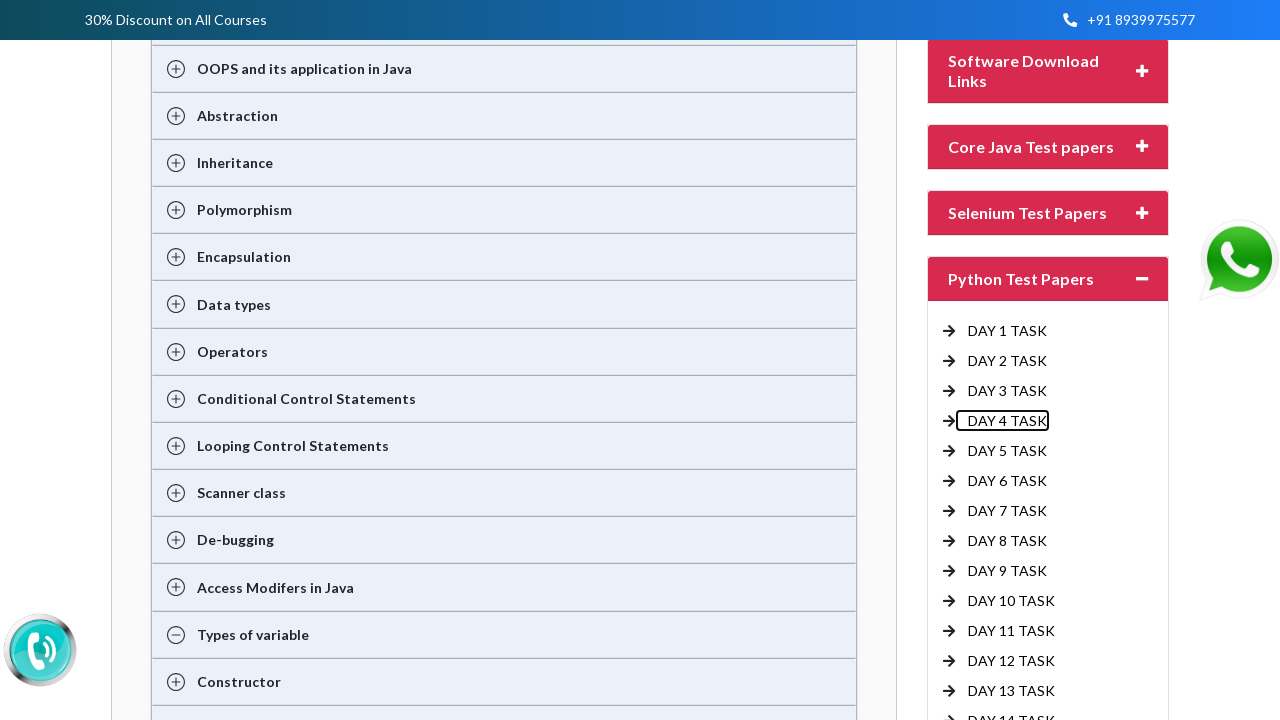

New page loaded completely
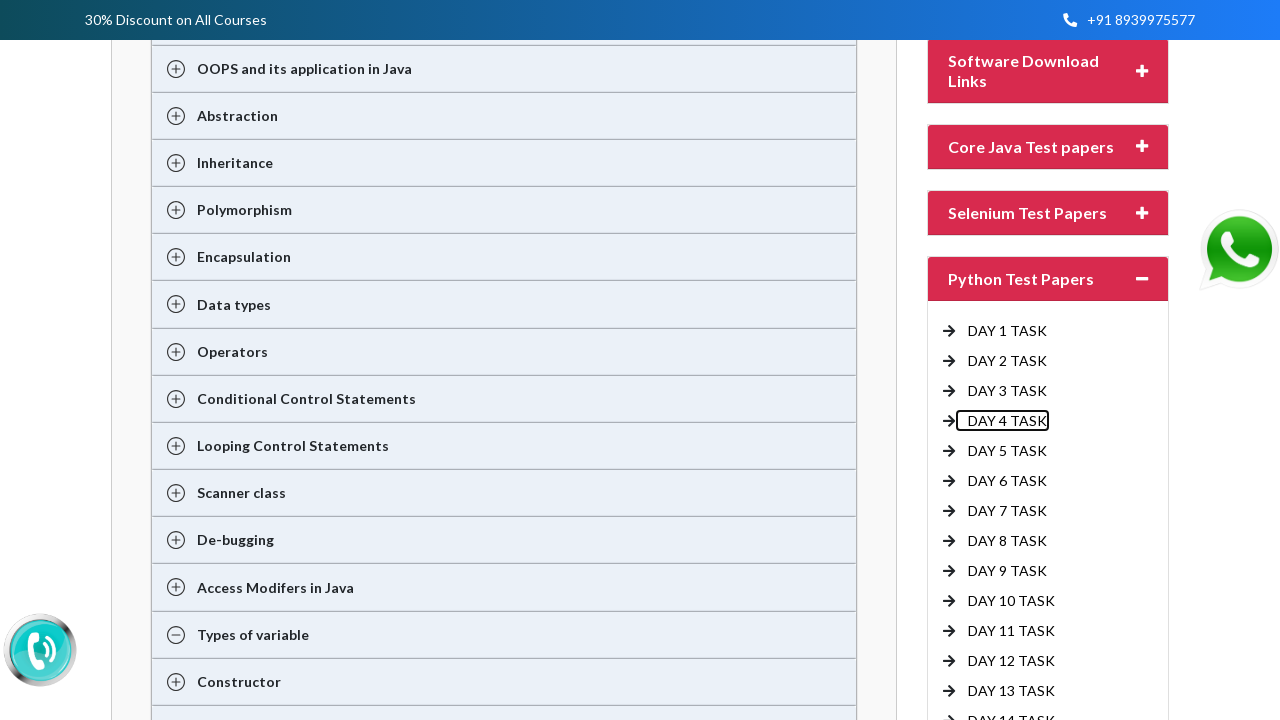

Extracted text content from pre element in new page
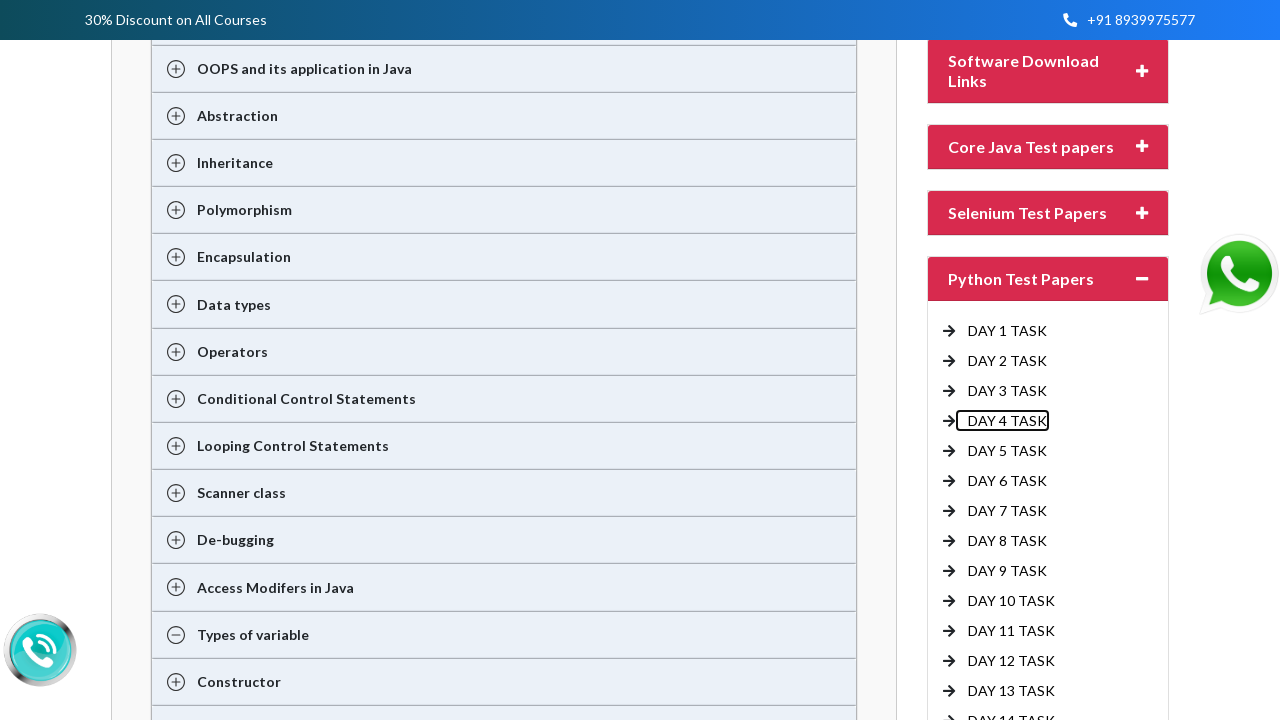

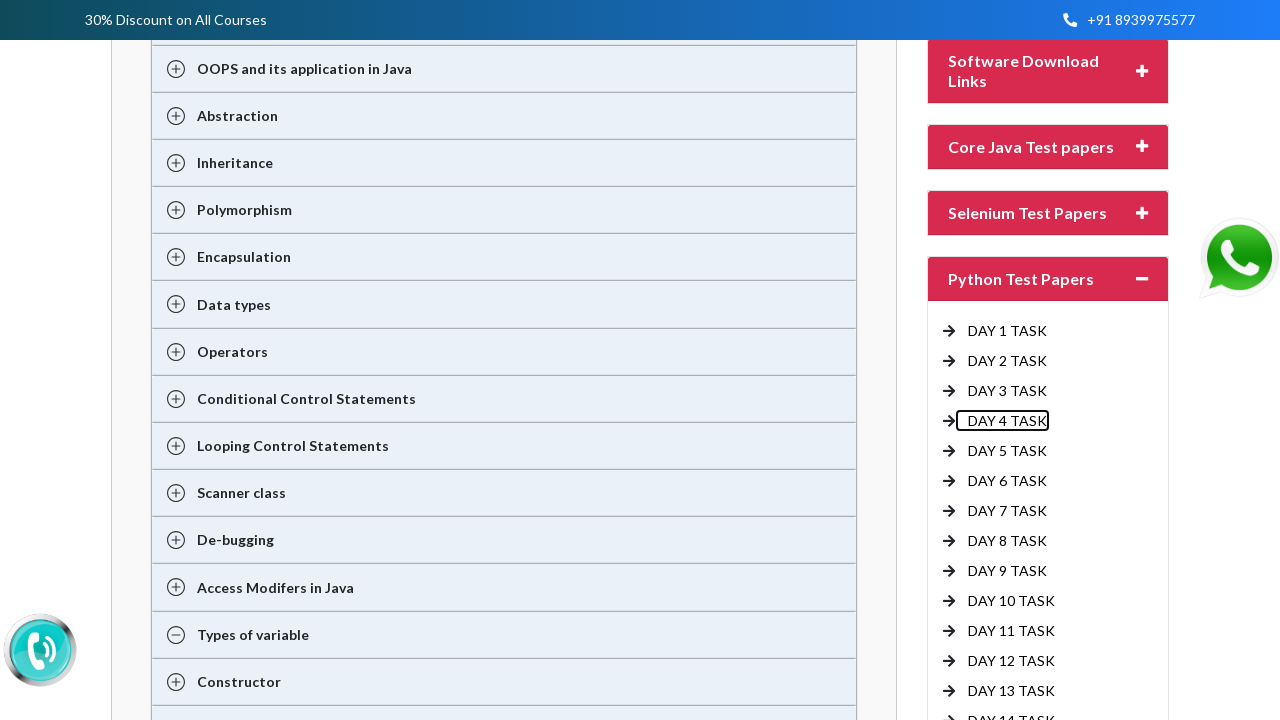